Tests typing text into a search field character by character with pauses, simulating slow user typing

Starting URL: https://naveenautomationlabs.com/opencart/index.php?route=account/register

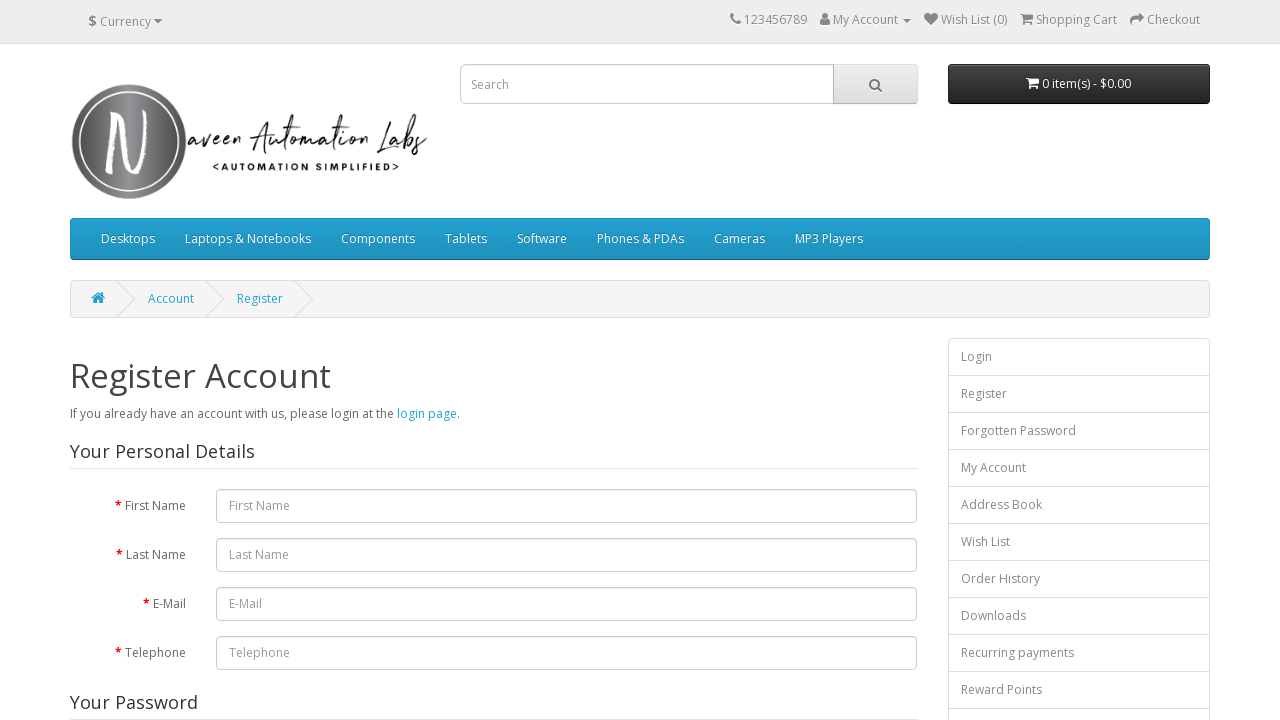

Navigated to OpenCart registration page
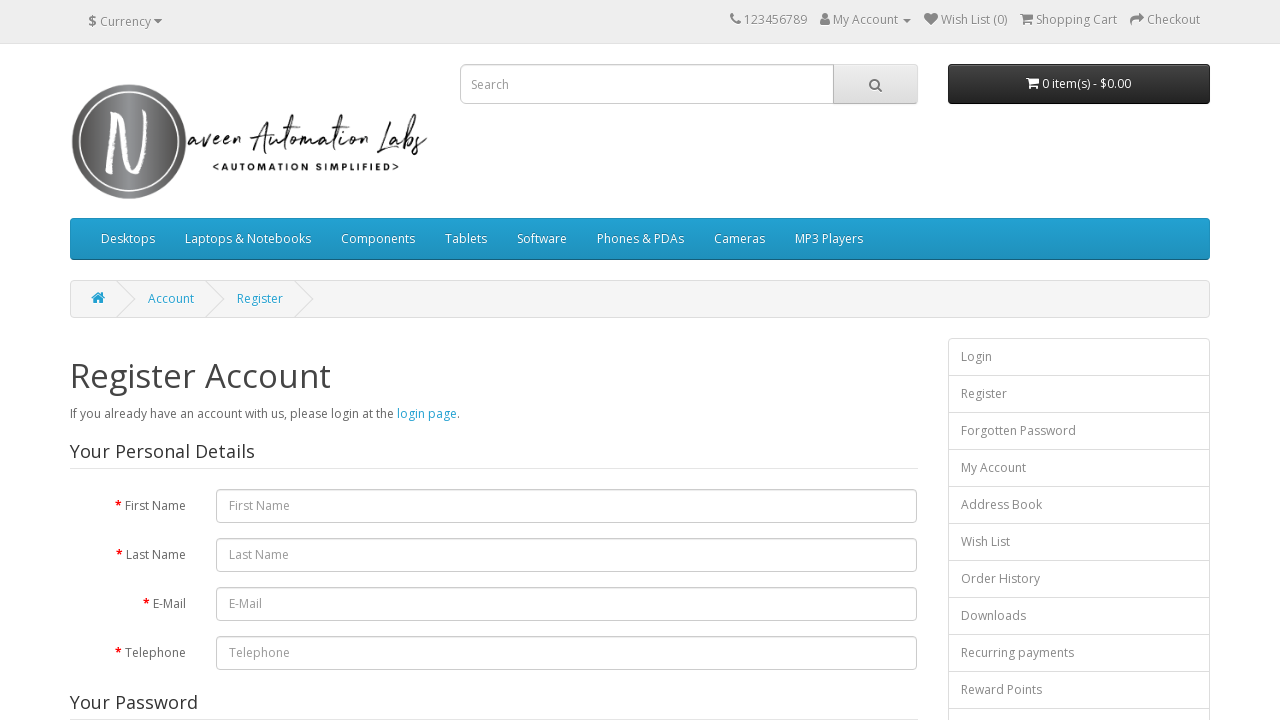

Typed character 'm' into search field on input[name='search']
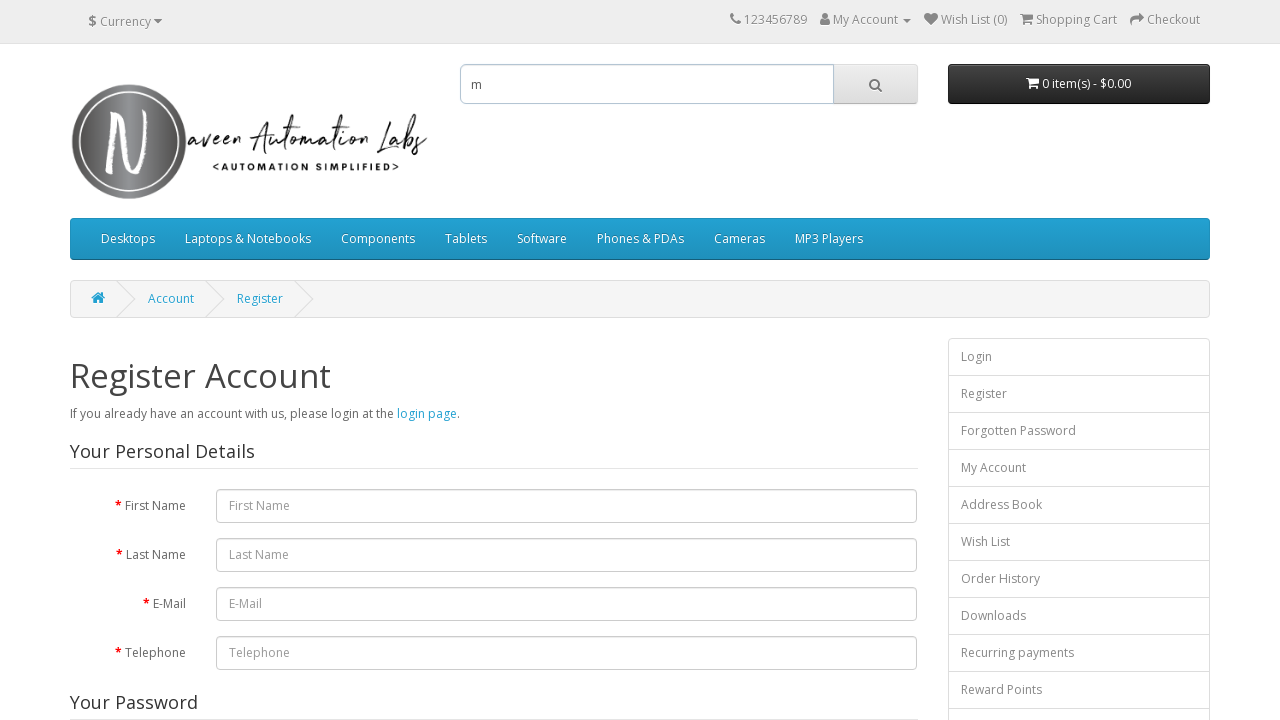

Paused 500ms before typing next character
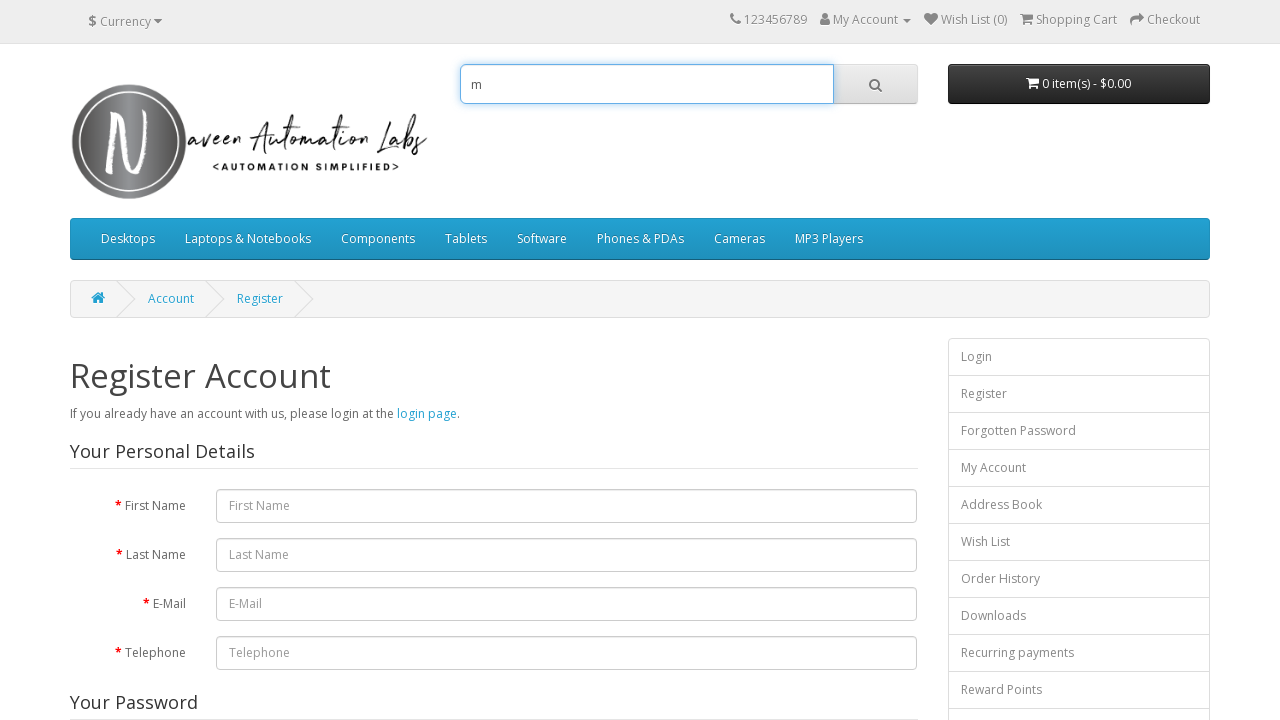

Typed character 'a' into search field on input[name='search']
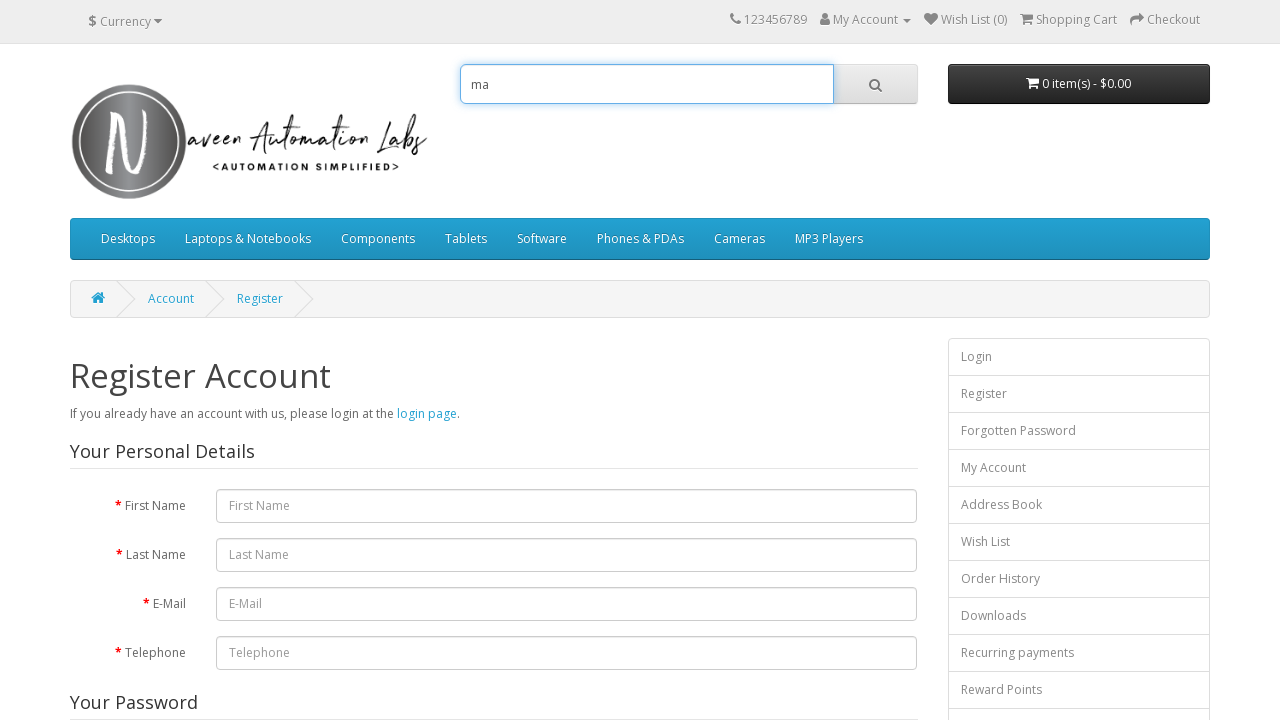

Paused 500ms before typing next character
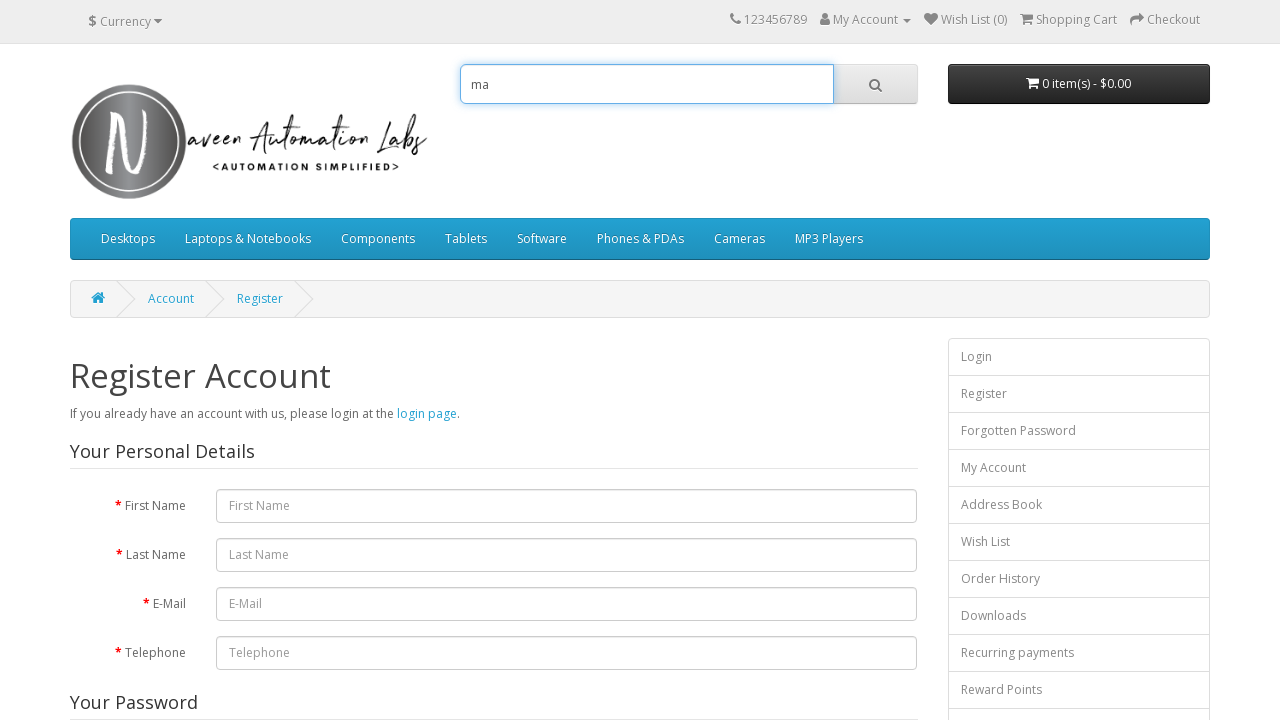

Typed character 'c' into search field on input[name='search']
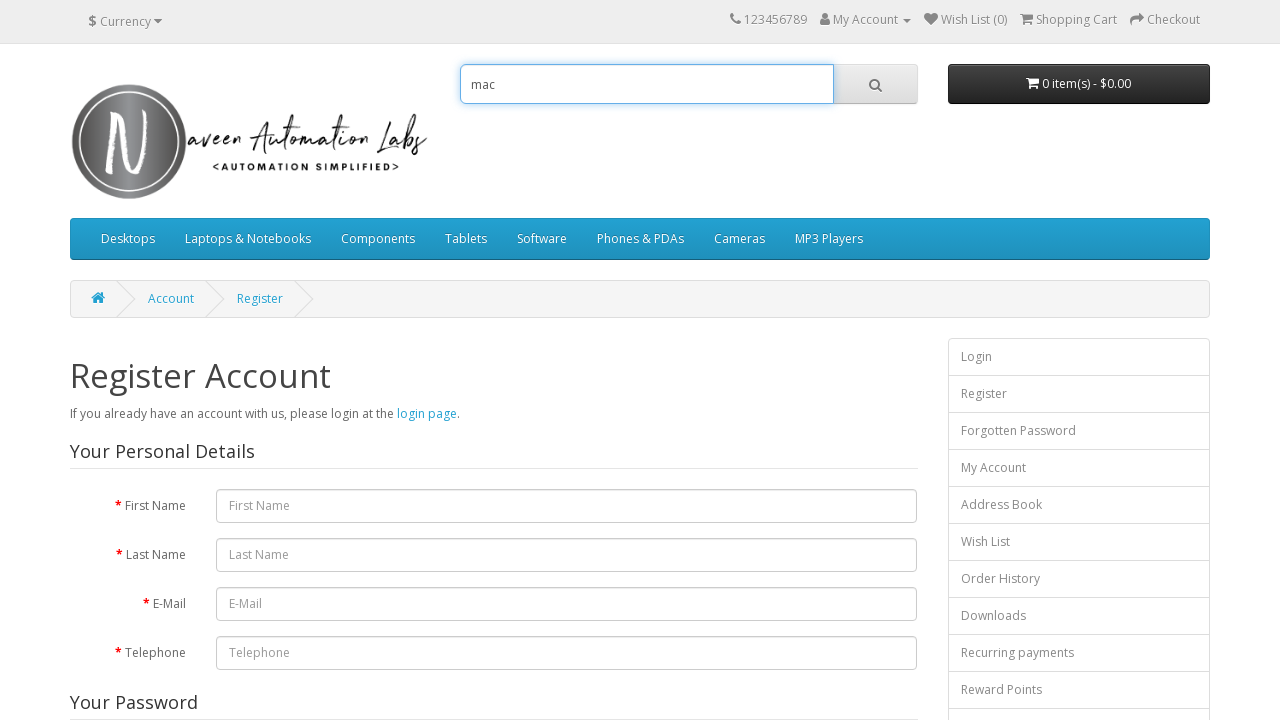

Paused 500ms before typing next character
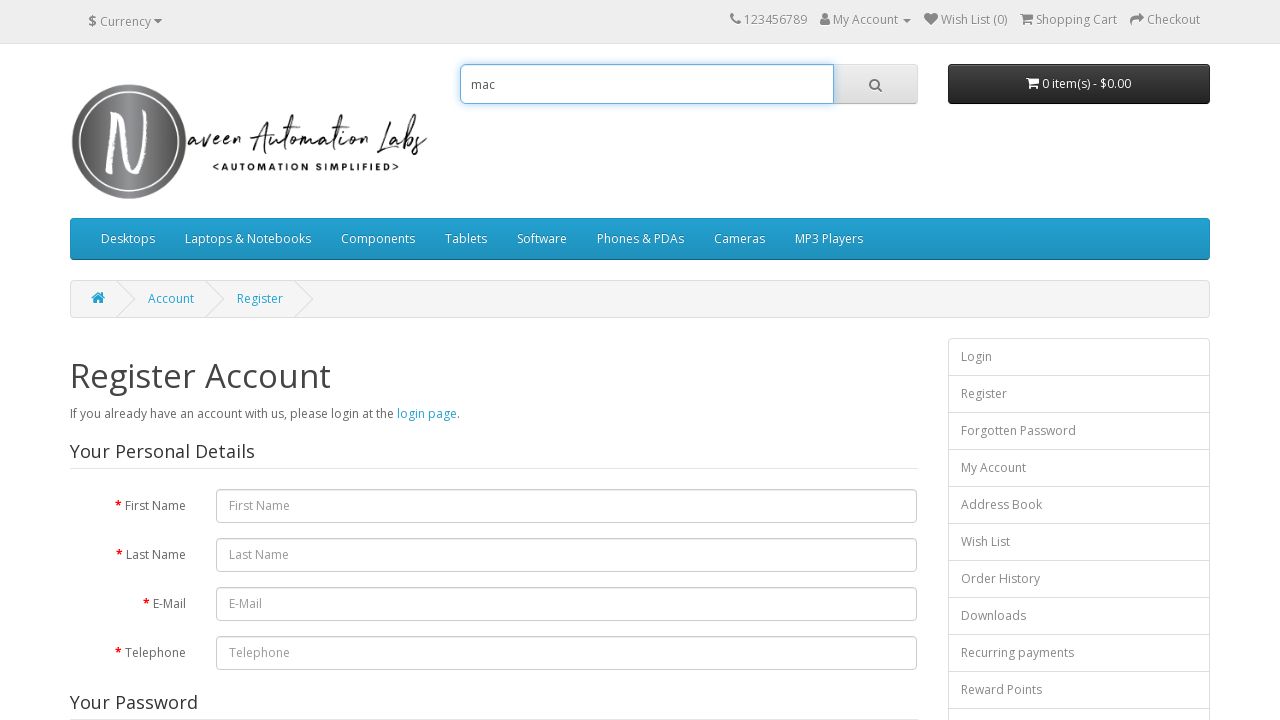

Typed character 'b' into search field on input[name='search']
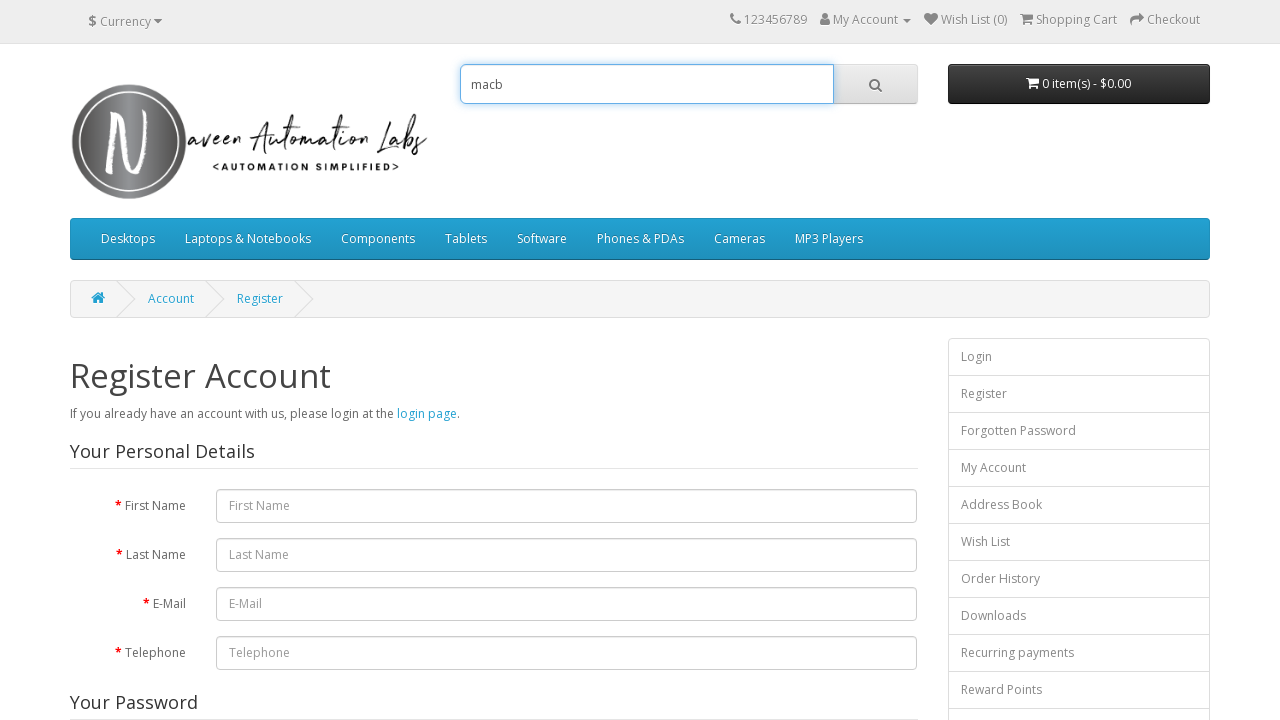

Paused 500ms before typing next character
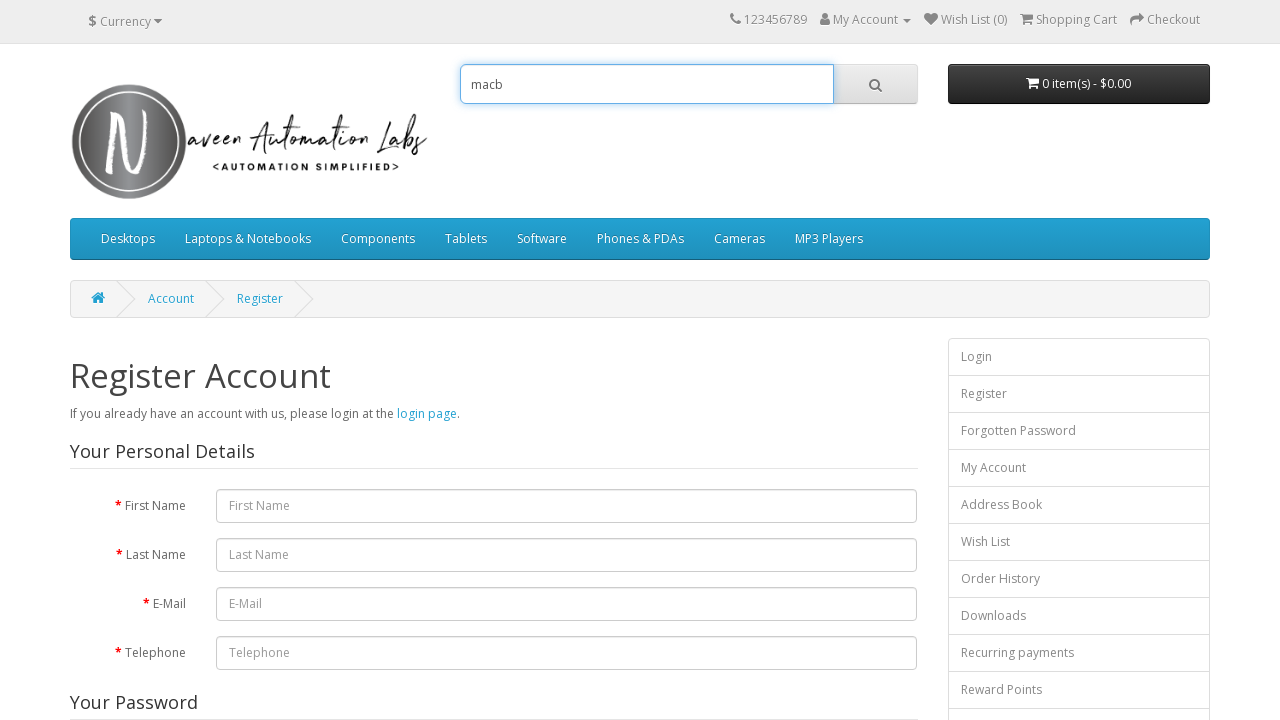

Typed character 'o' into search field on input[name='search']
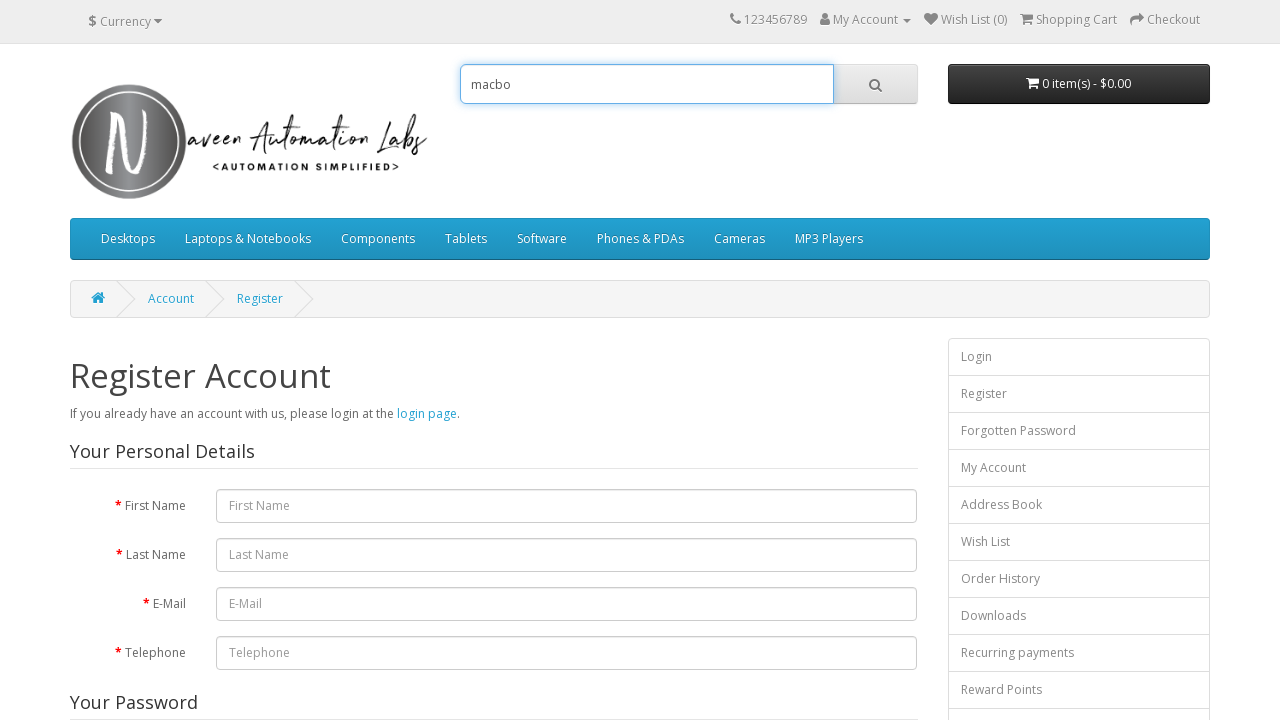

Paused 500ms before typing next character
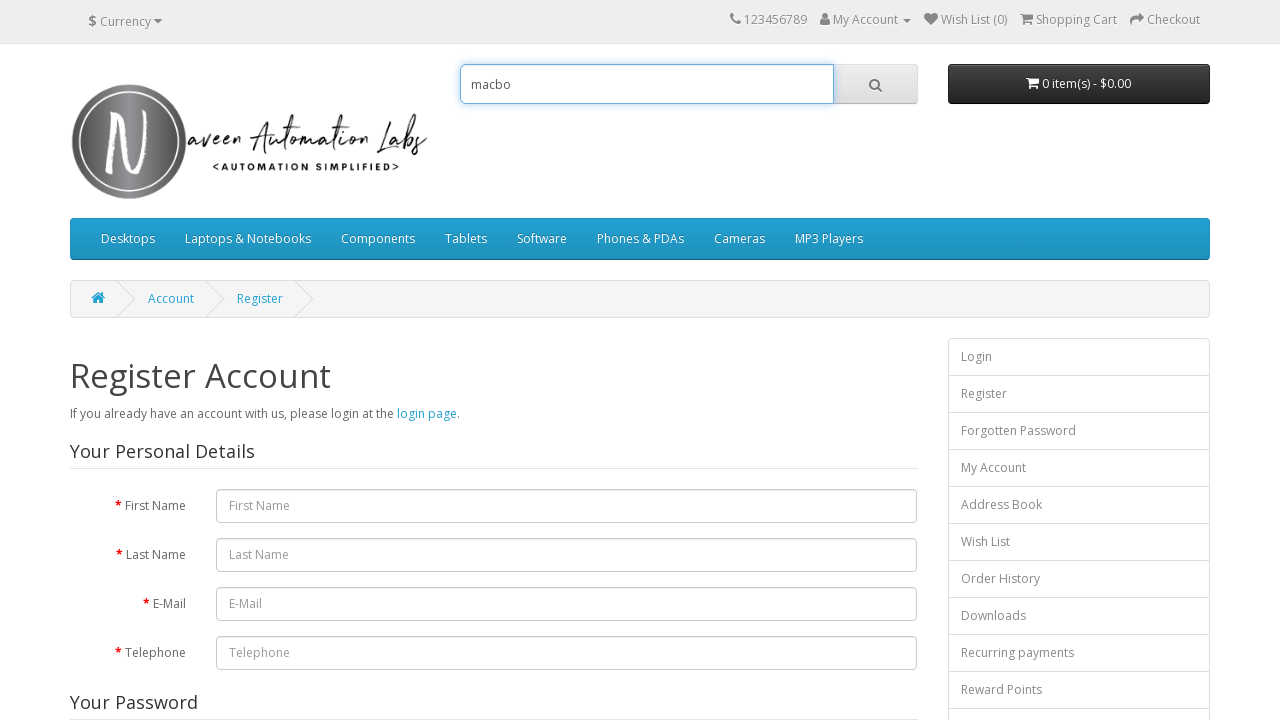

Typed character 'o' into search field on input[name='search']
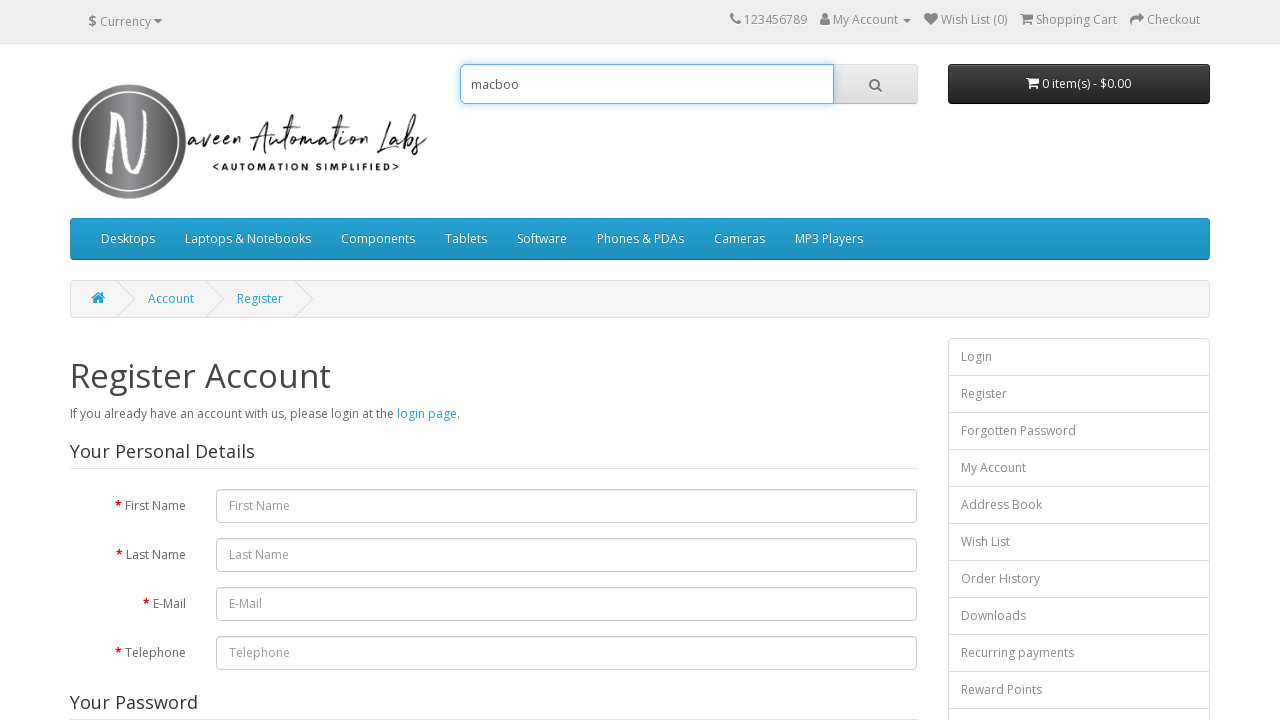

Paused 500ms before typing next character
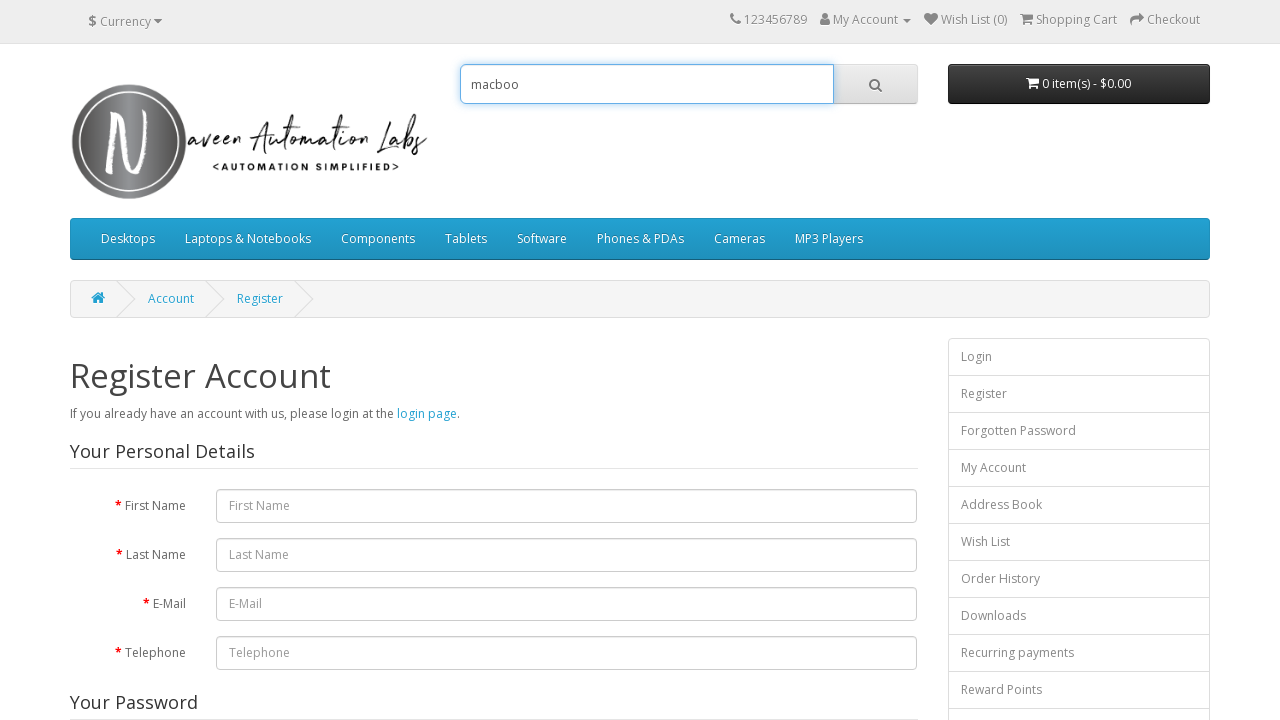

Typed character 'k' into search field on input[name='search']
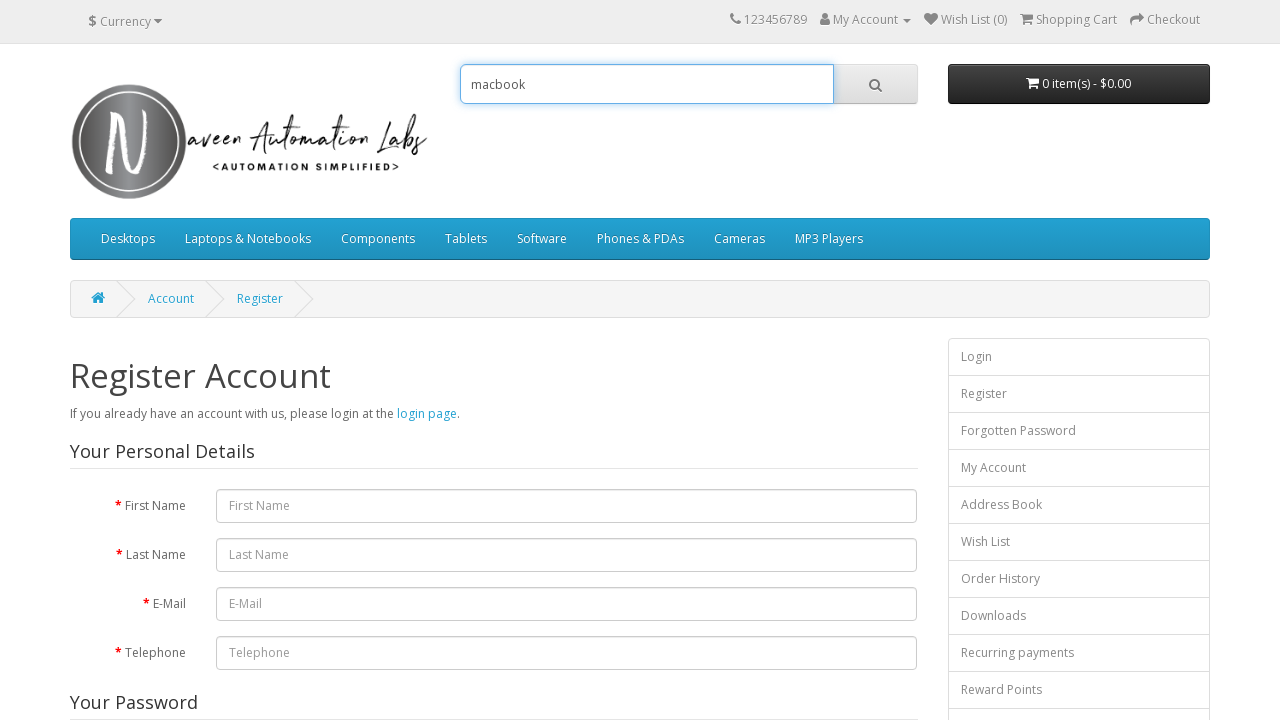

Paused 500ms before typing next character
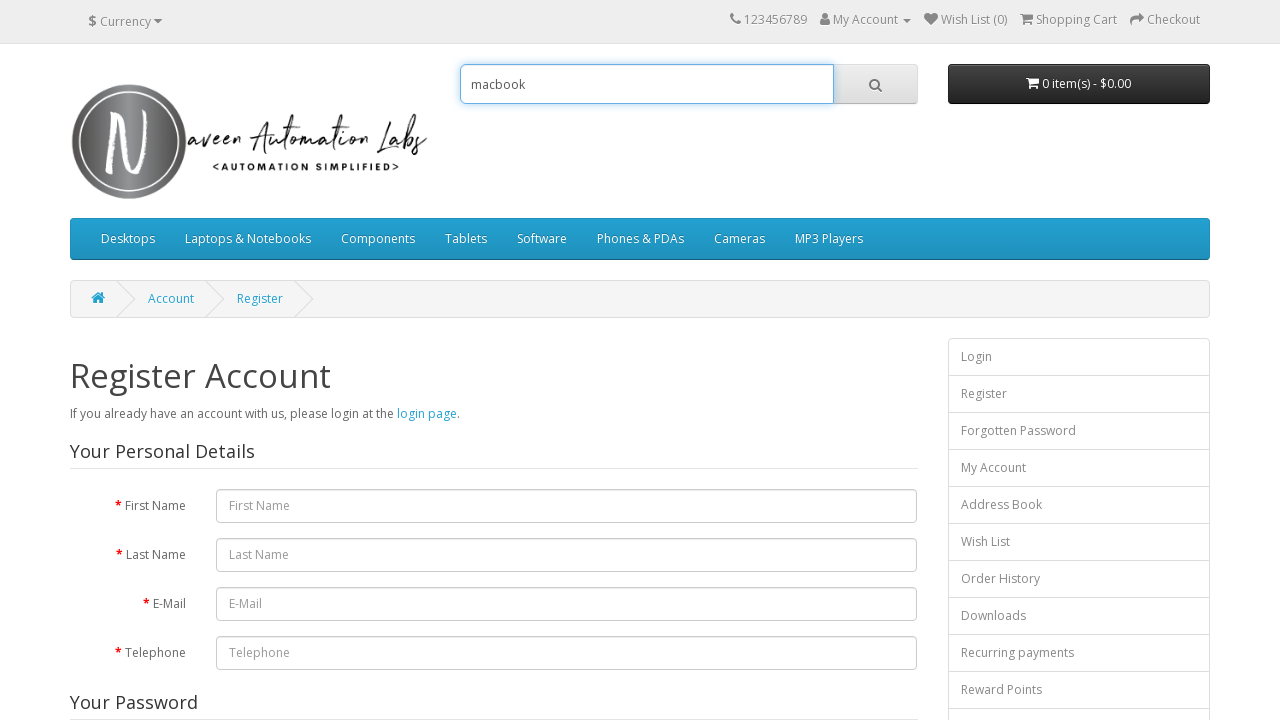

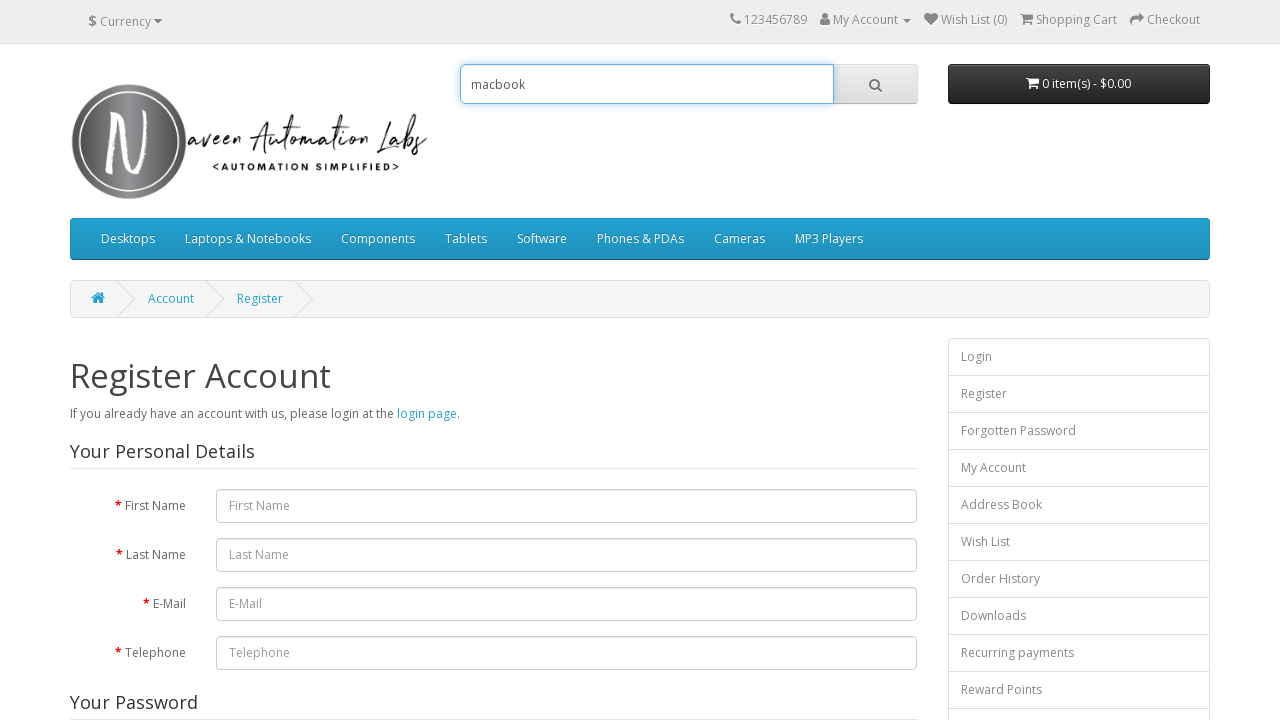